Tests clicking the Open Window button which opens a new browser window

Starting URL: http://www.qaclickacademy.com/practice.php

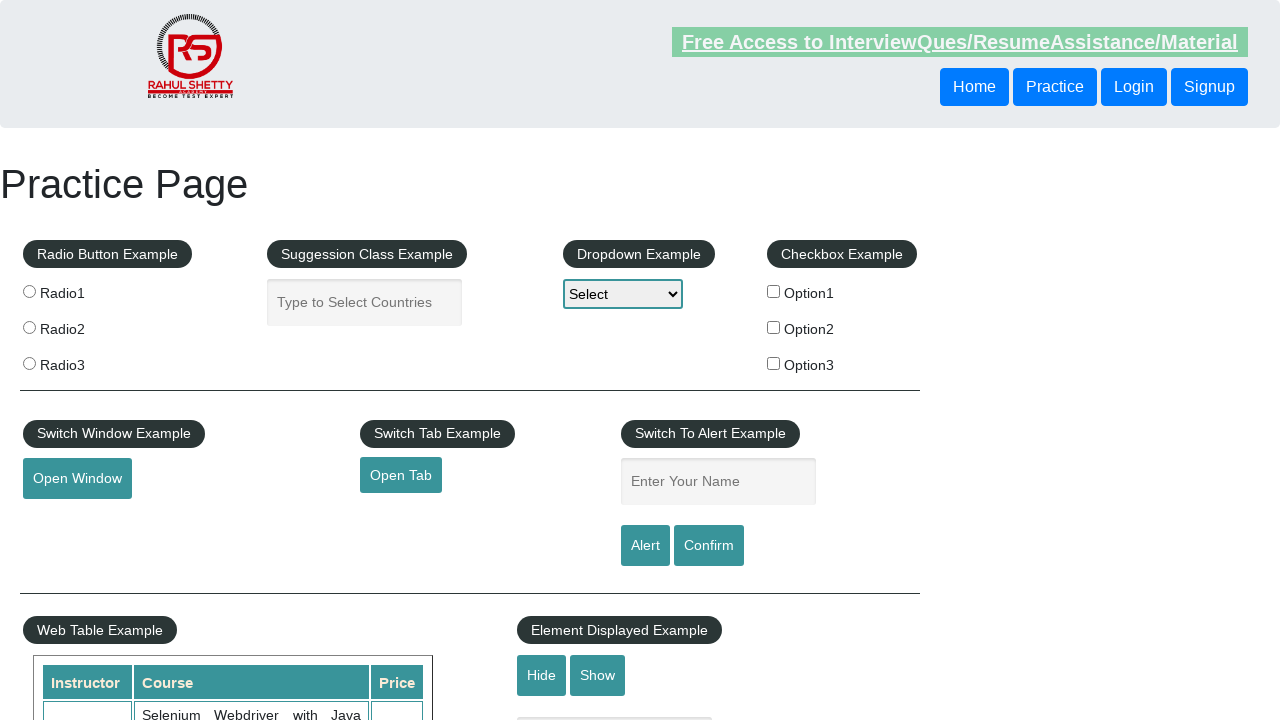

Clicked Open Window button to open new browser window at (77, 479) on #openwindow
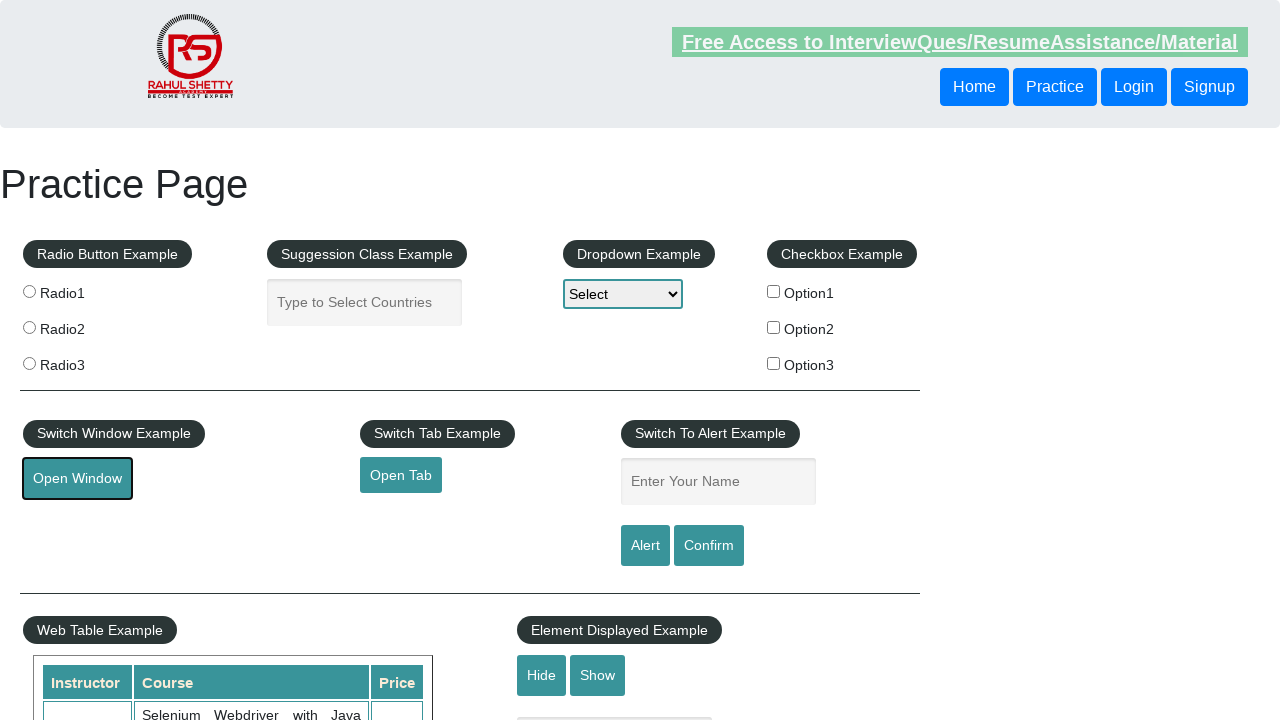

New browser window opened and captured
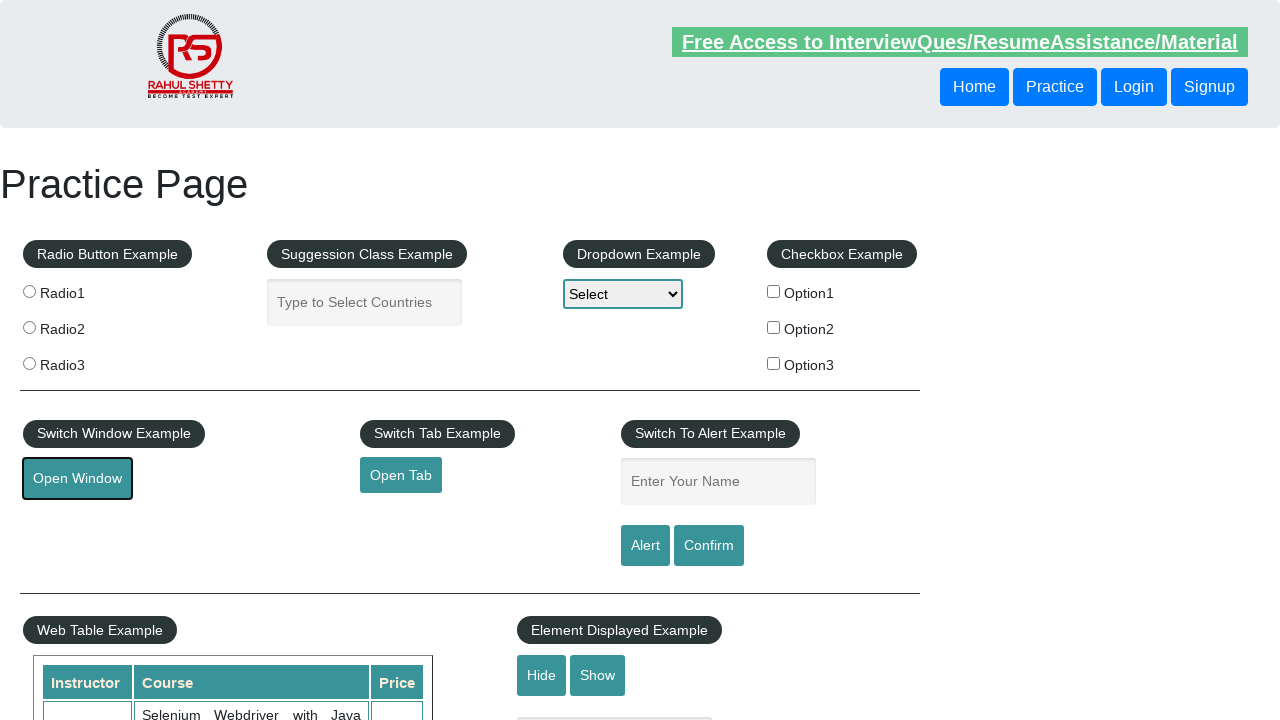

Waited 2 seconds for new window to fully load
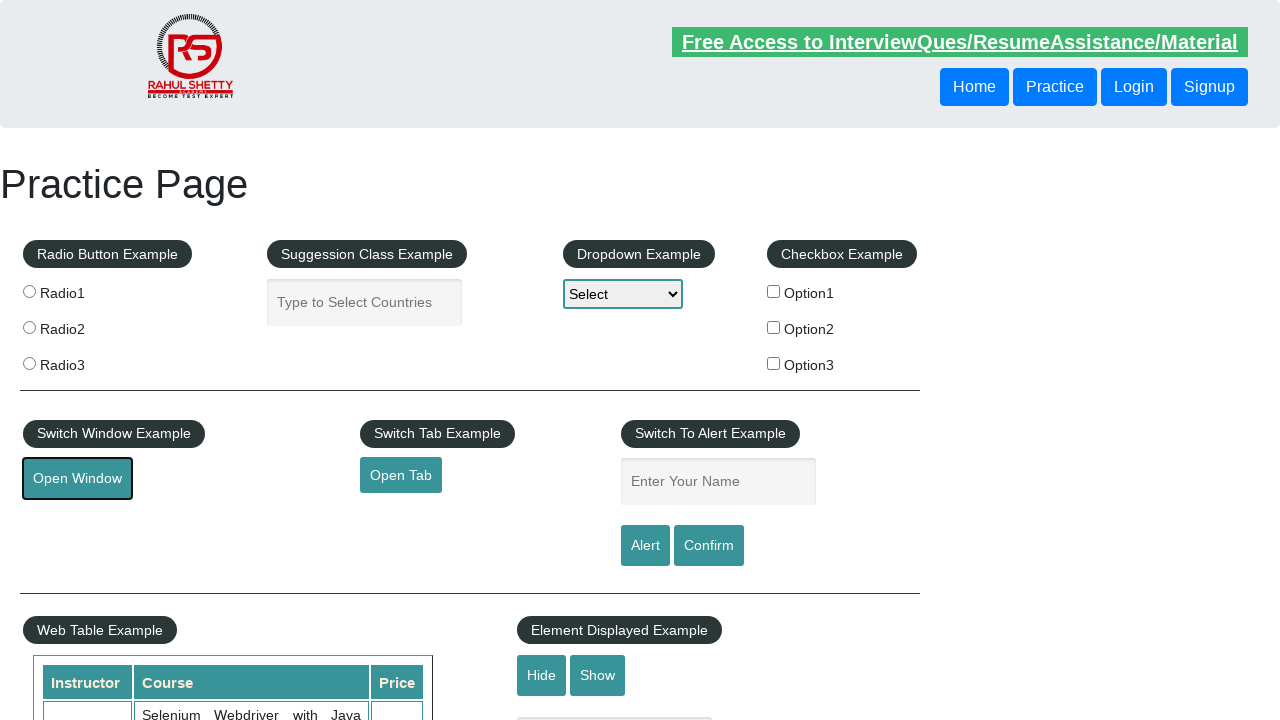

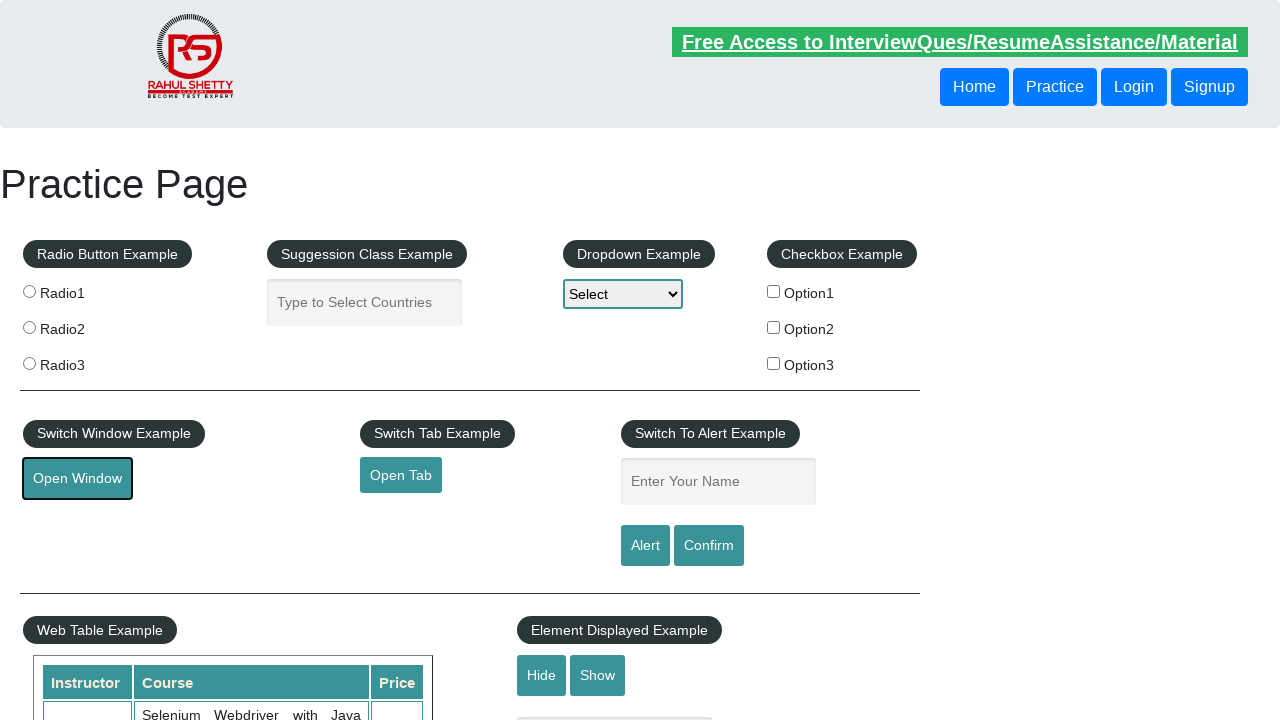